Tests loading functionality with implicit wait by clicking the green button and verifying state transitions through loading to success

Starting URL: https://kristinek.github.io/site/examples/loading_color

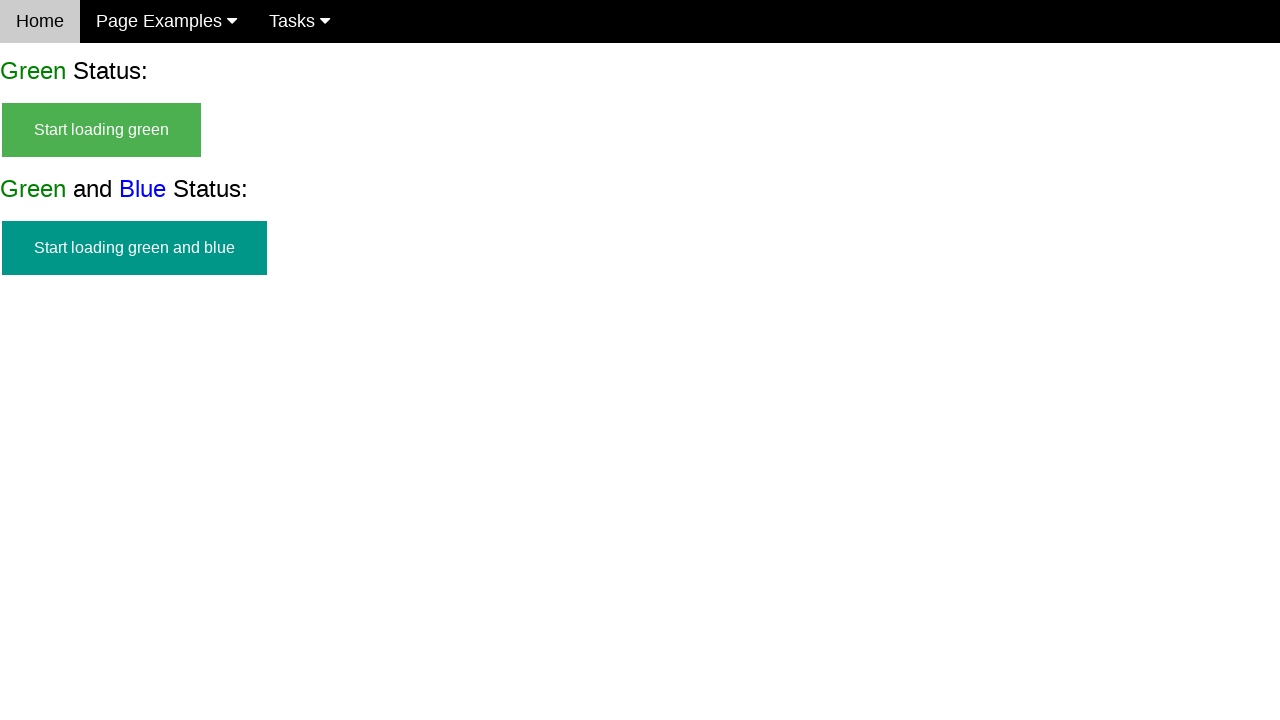

Clicked green start button to initiate loading at (102, 130) on #start_green
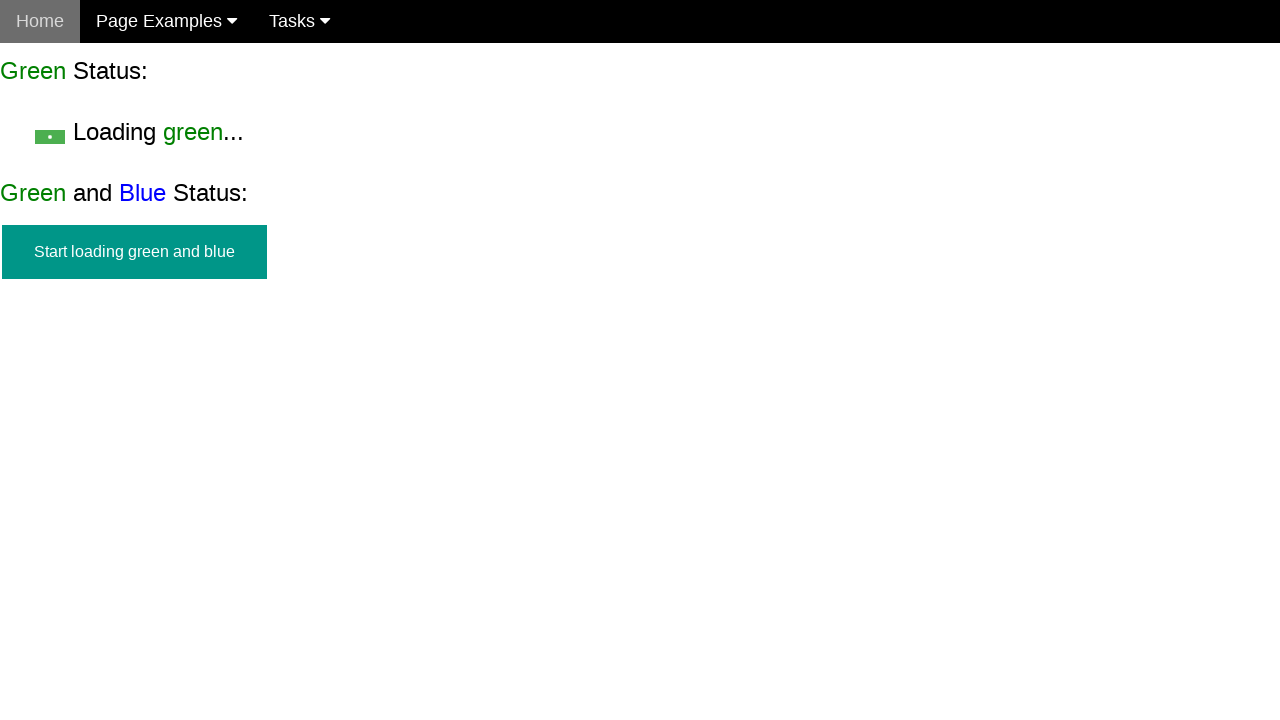

Verified green start button is hidden
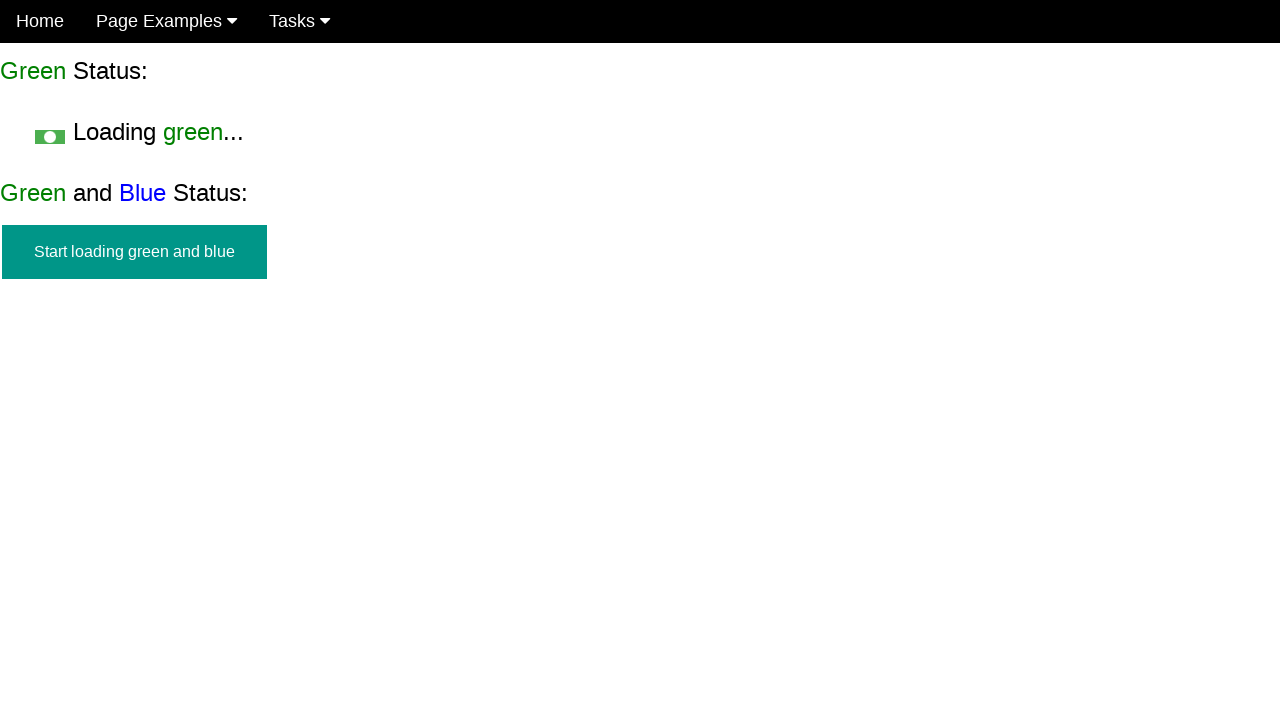

Verified green loading indicator is visible
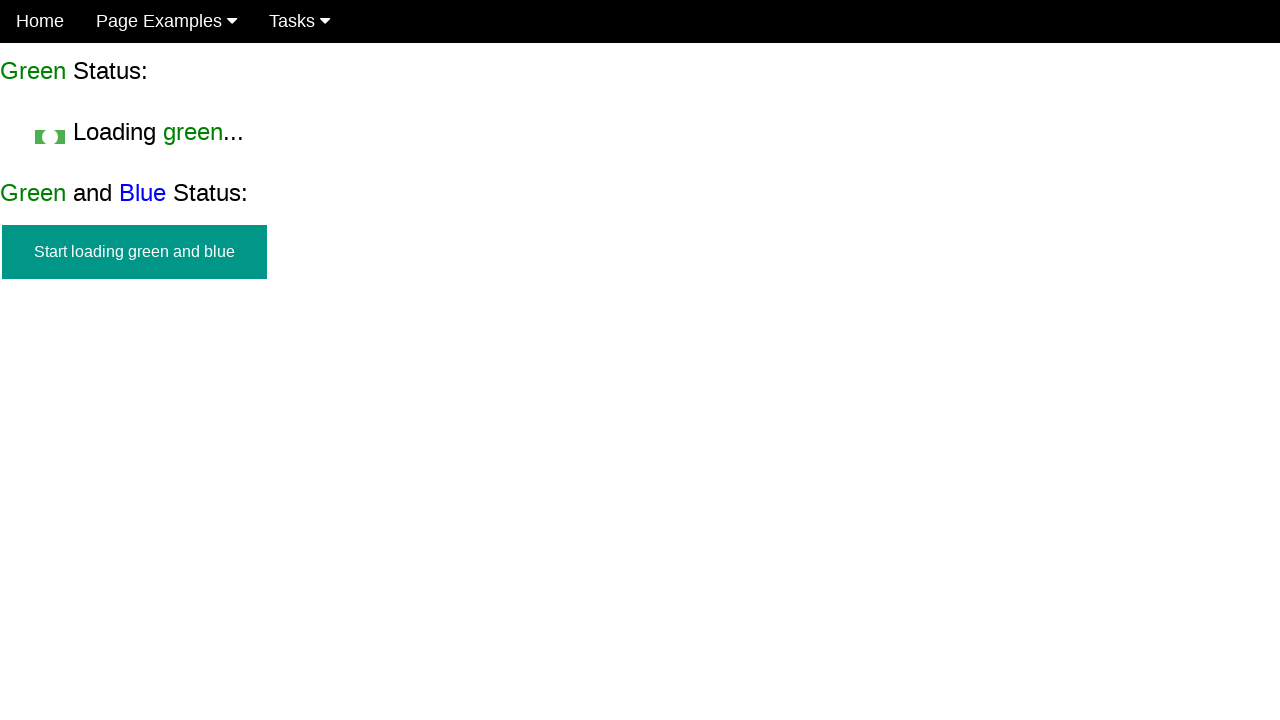

Verified green finish element appeared after loading completed
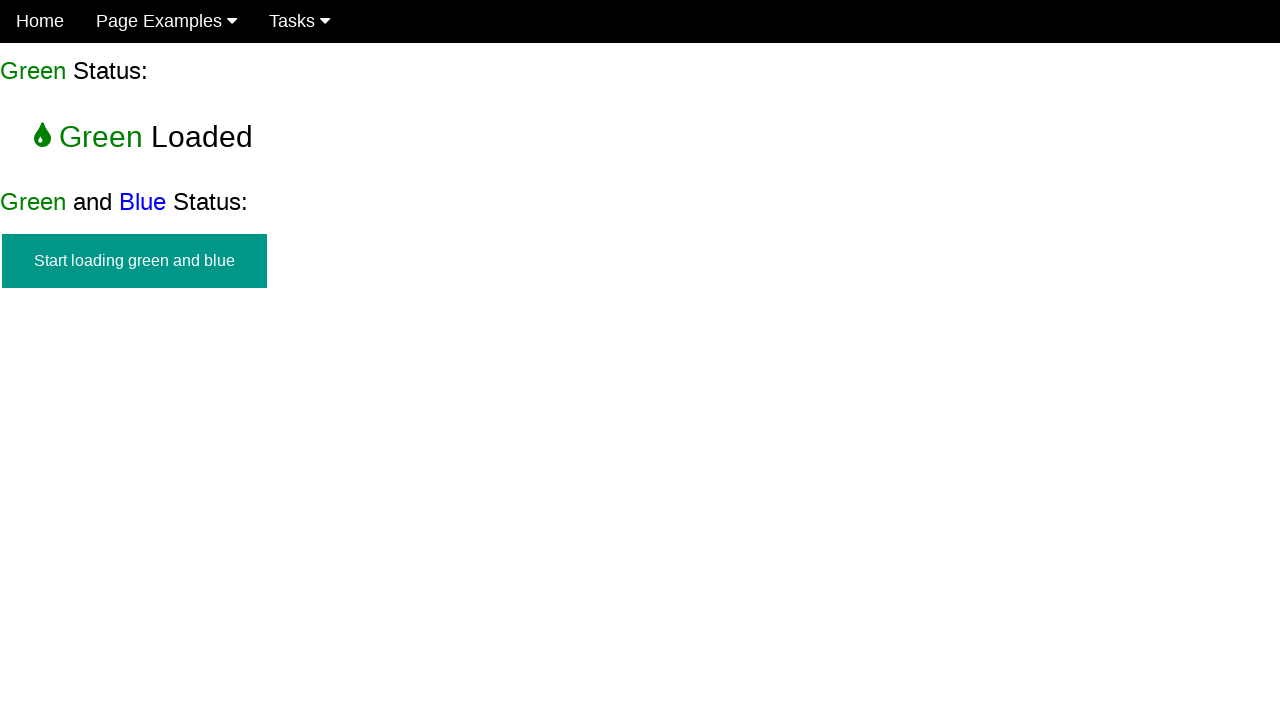

Verified green loading indicator is hidden, transition to success complete
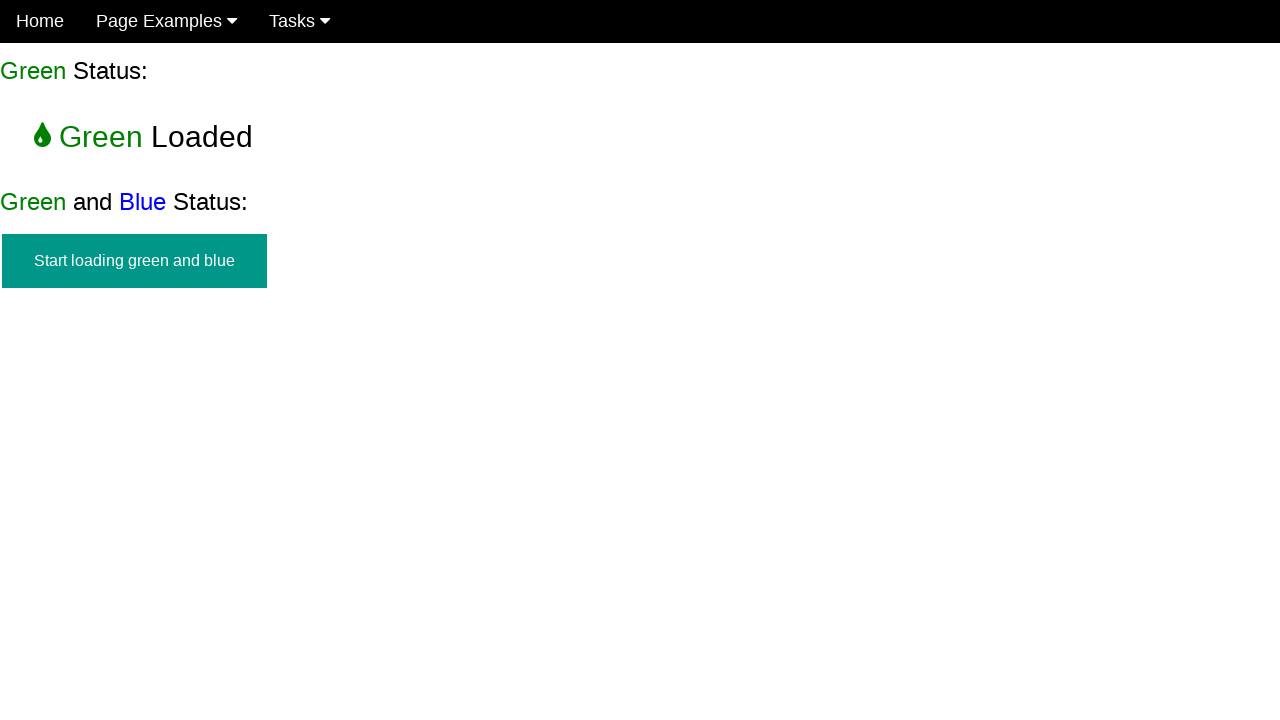

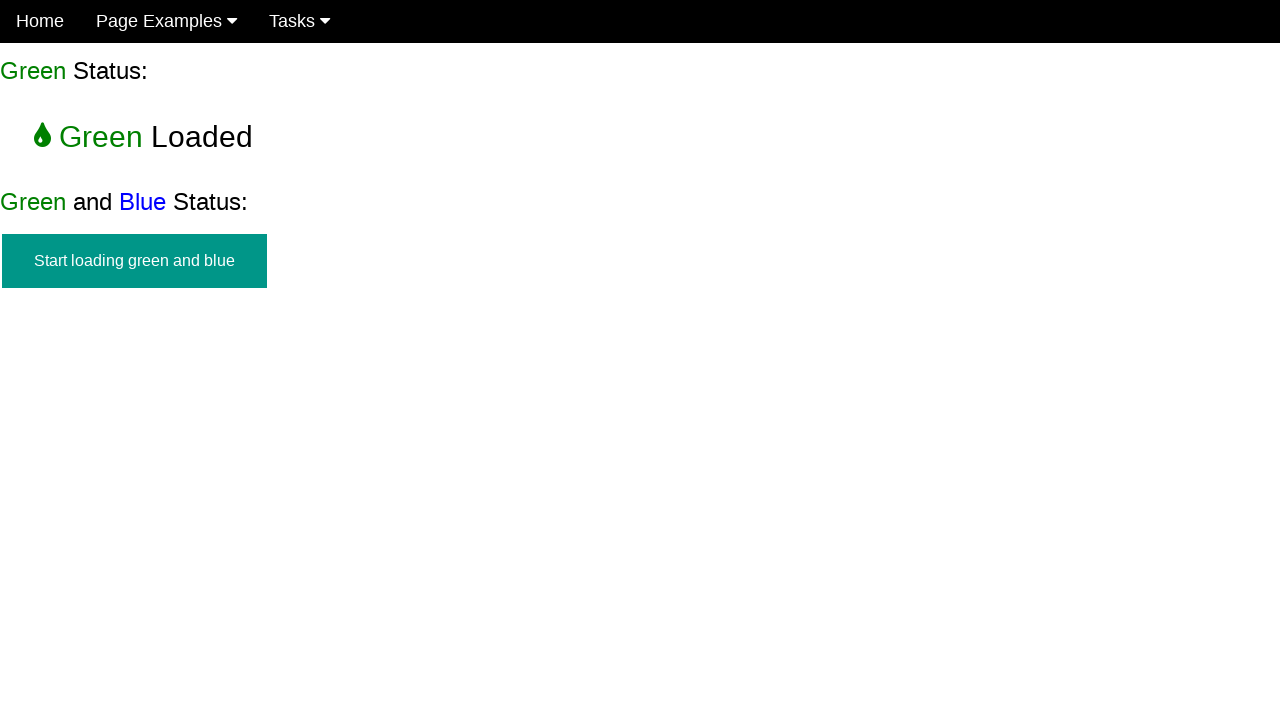